Tests selecting a radio button labeled 'No' and verifies it becomes checked

Starting URL: https://thefreerangetester.github.io/sandbox-automation-testing/

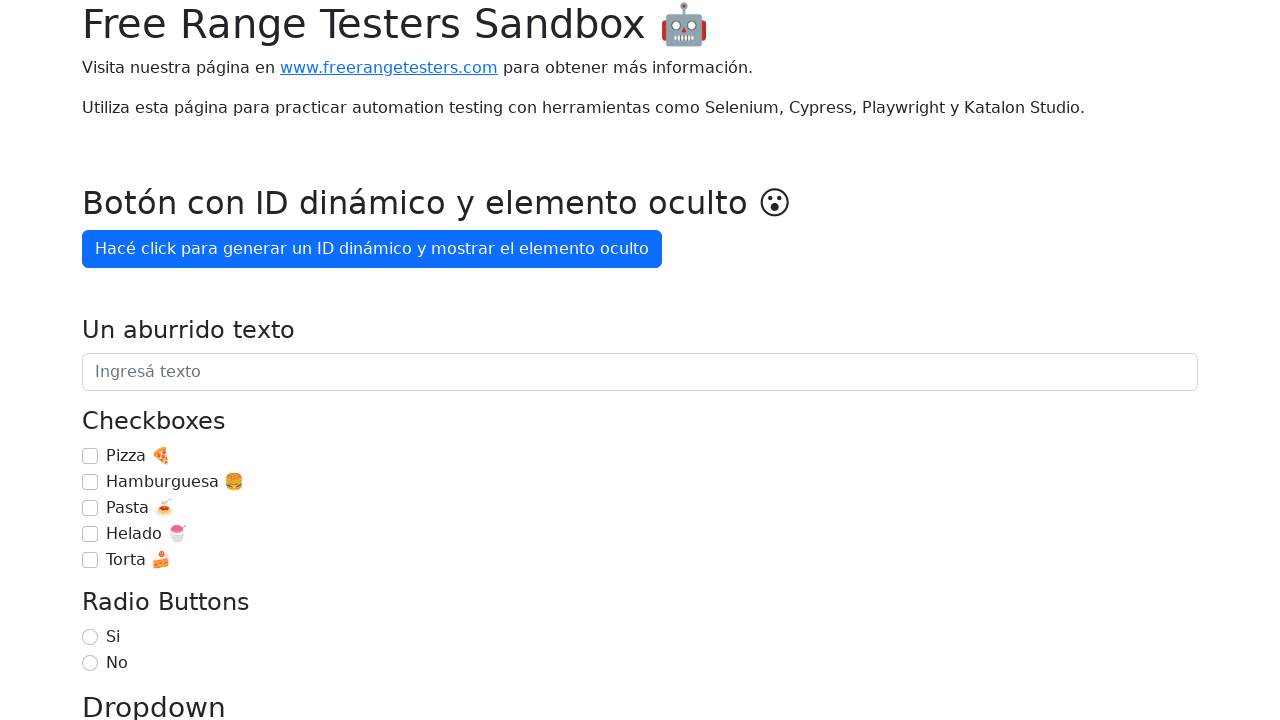

Navigated to sandbox automation testing page
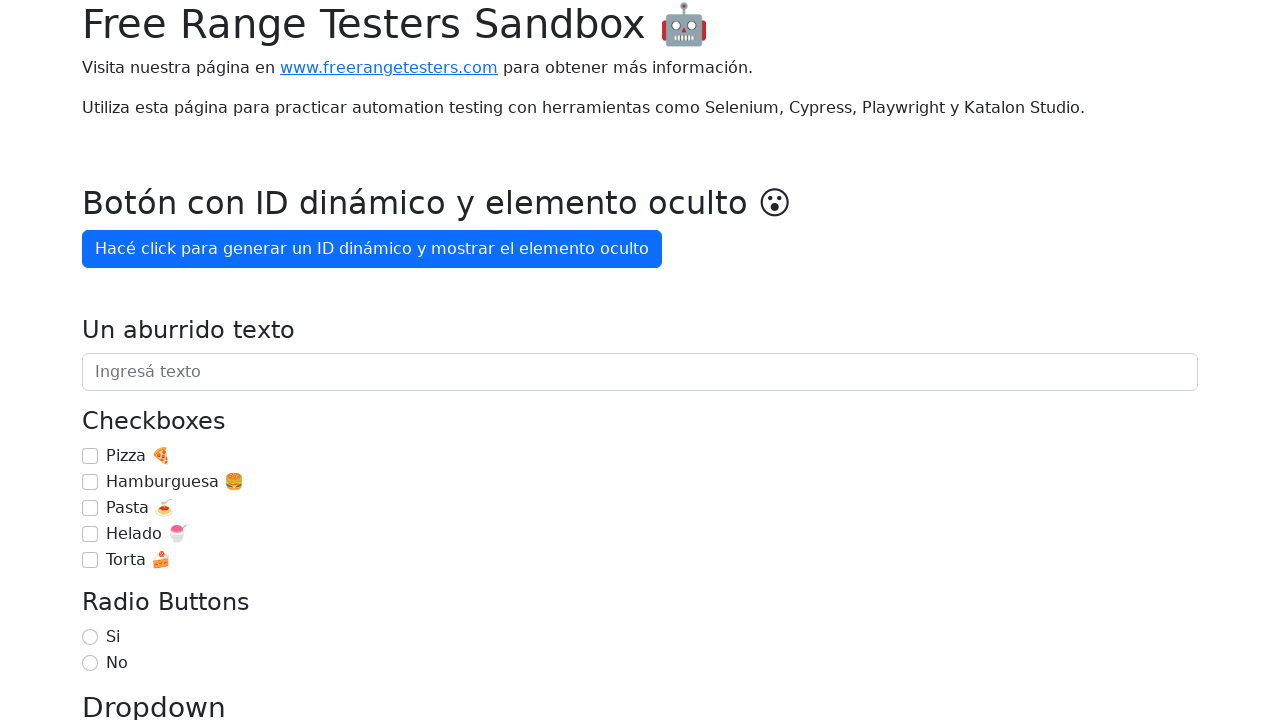

Checked the 'No' radio button at (90, 663) on internal:label="No"i
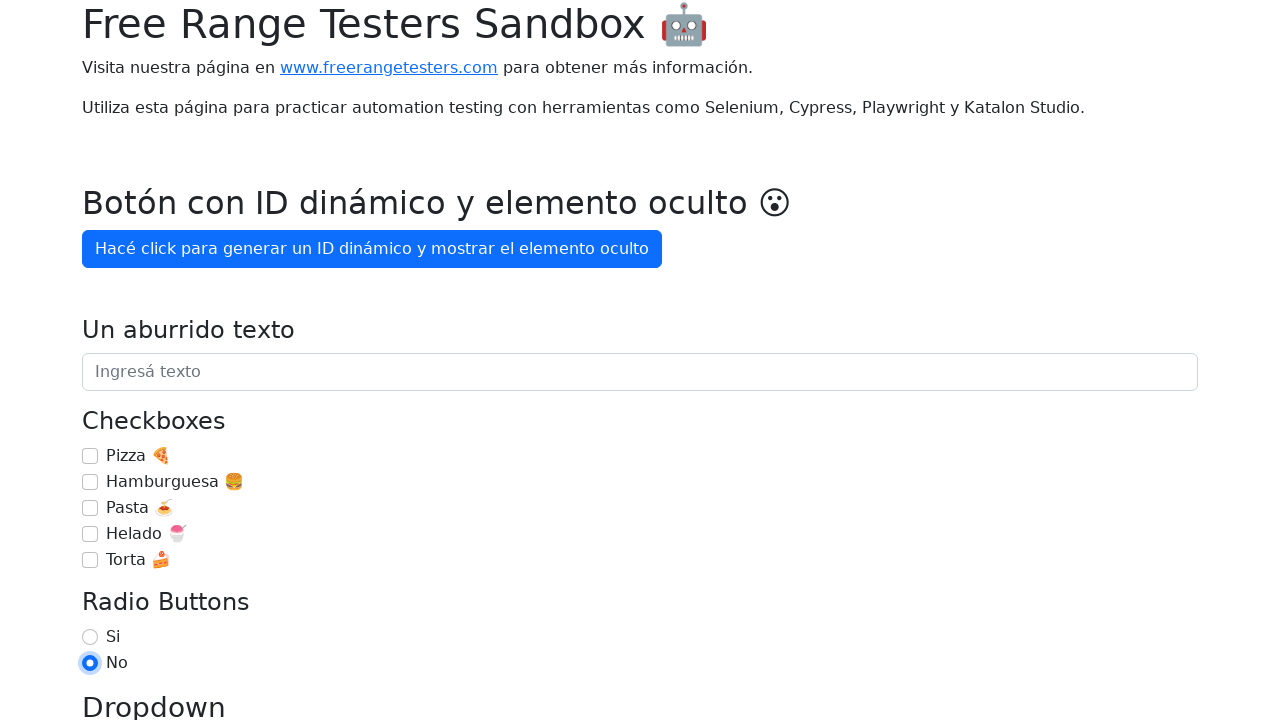

Verified that the 'No' radio button is checked
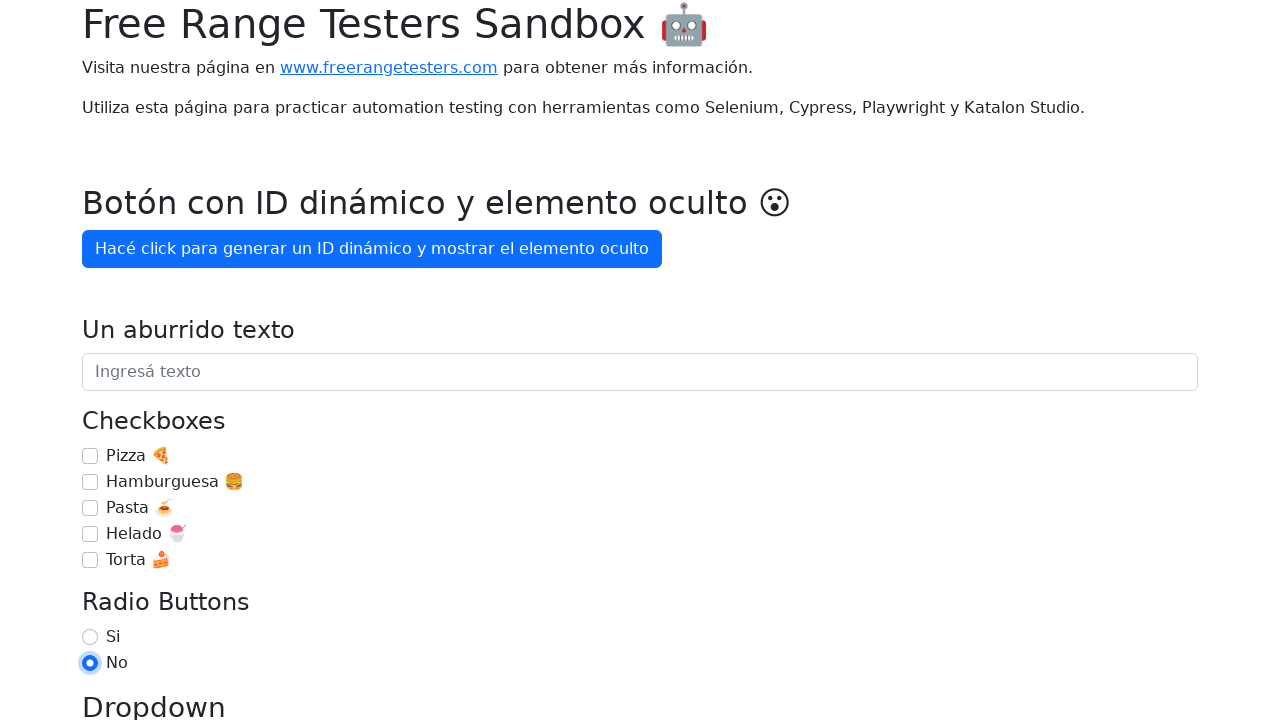

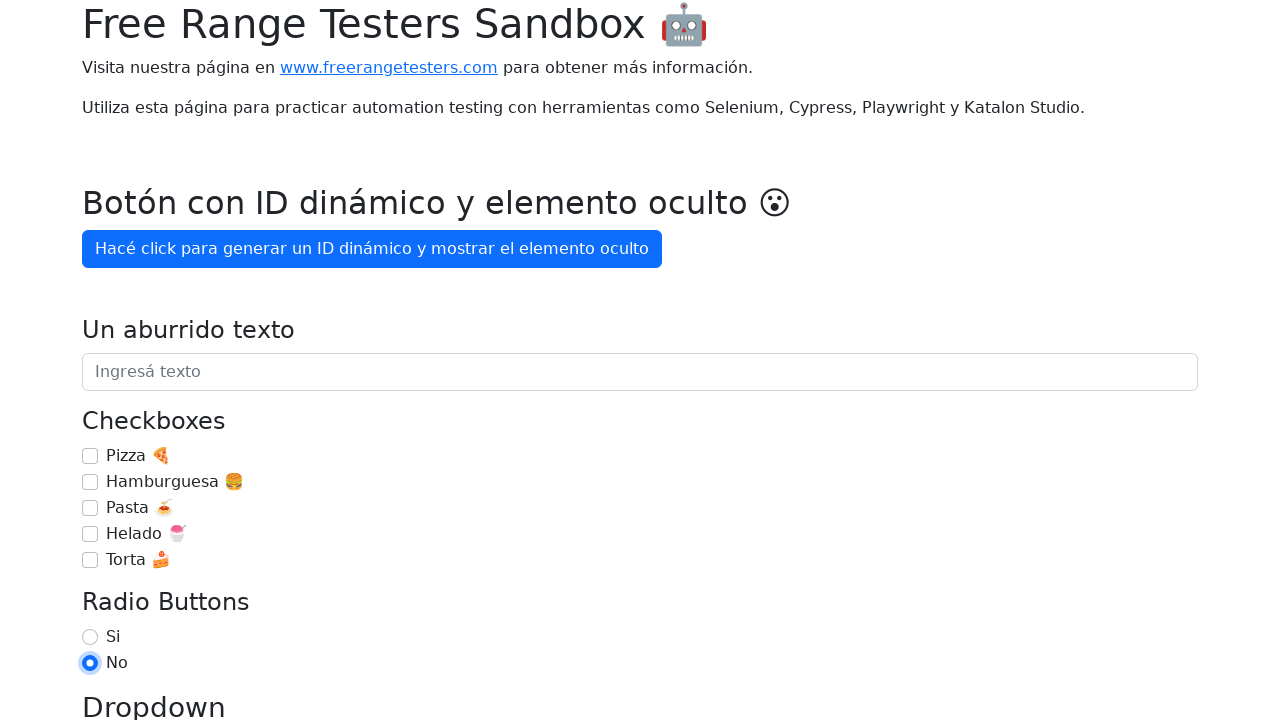